Tests the ZIP code entry step of registration by filling the ZIP code field and clicking Continue

Starting URL: https://www.sharelane.com/cgi-bin/register.py

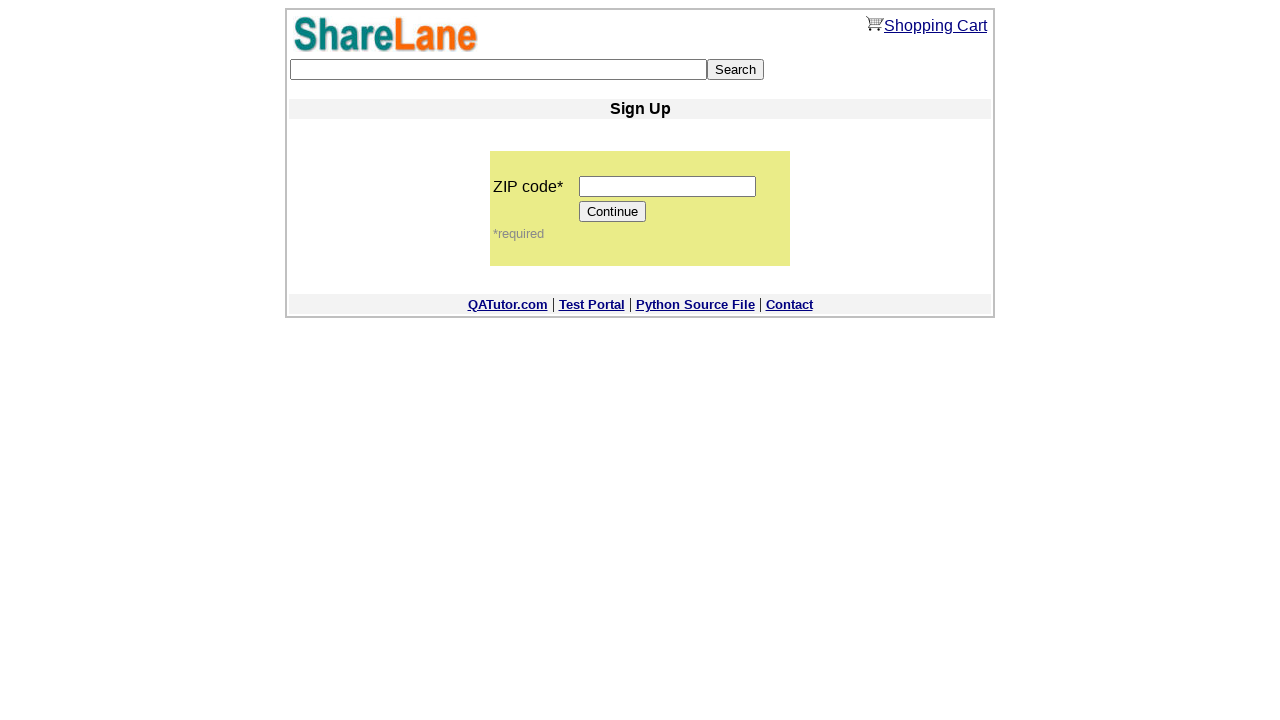

Filled ZIP code field with '222222' on input[name='zip_code']
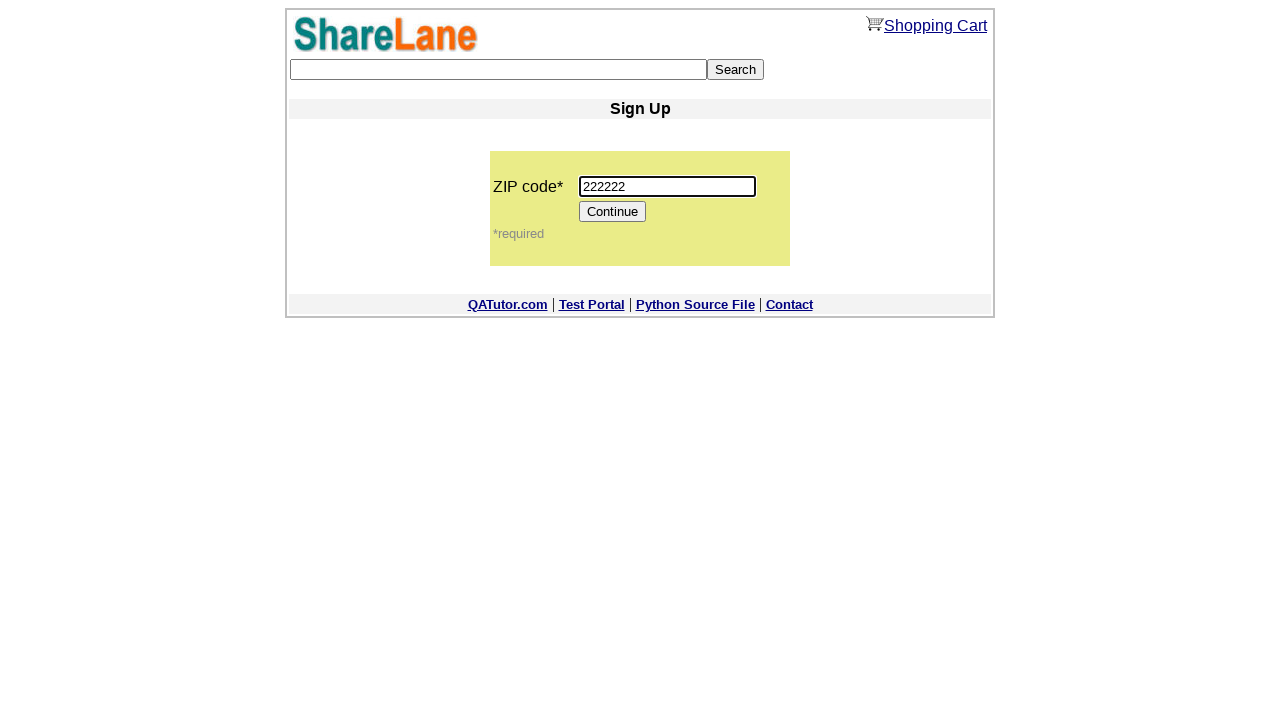

Clicked Continue button to proceed with registration at (613, 212) on input[value='Continue']
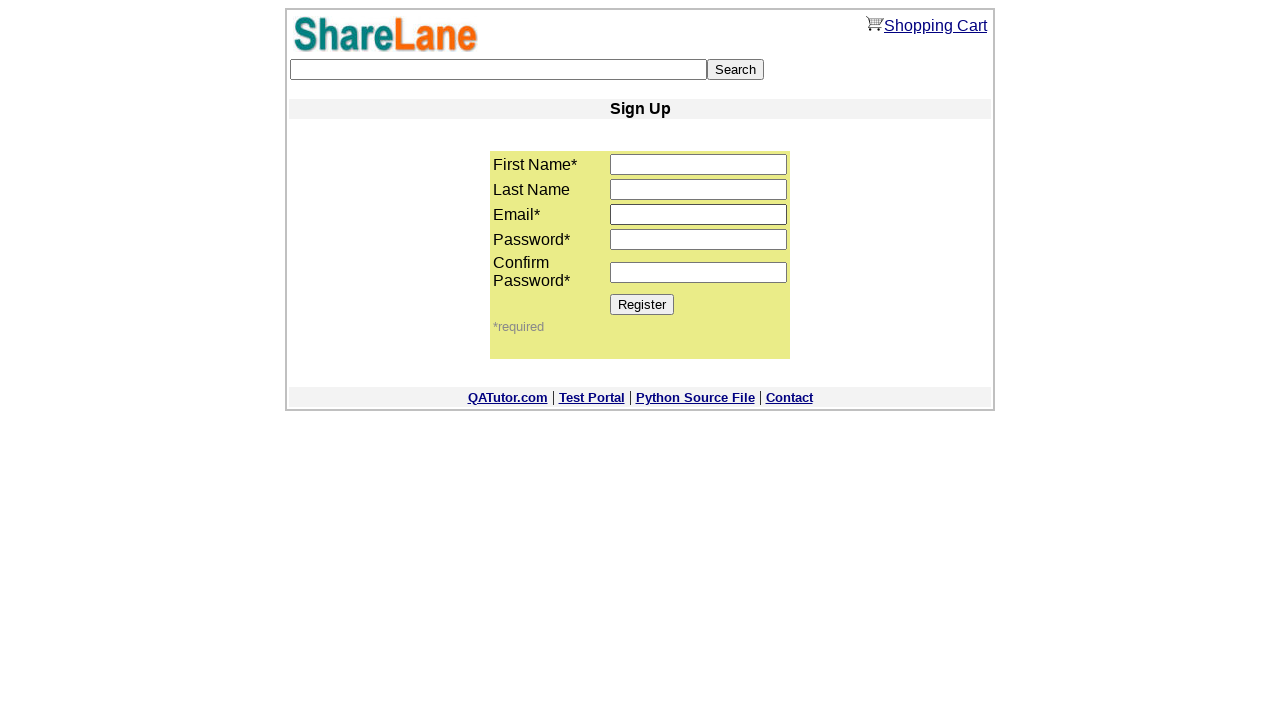

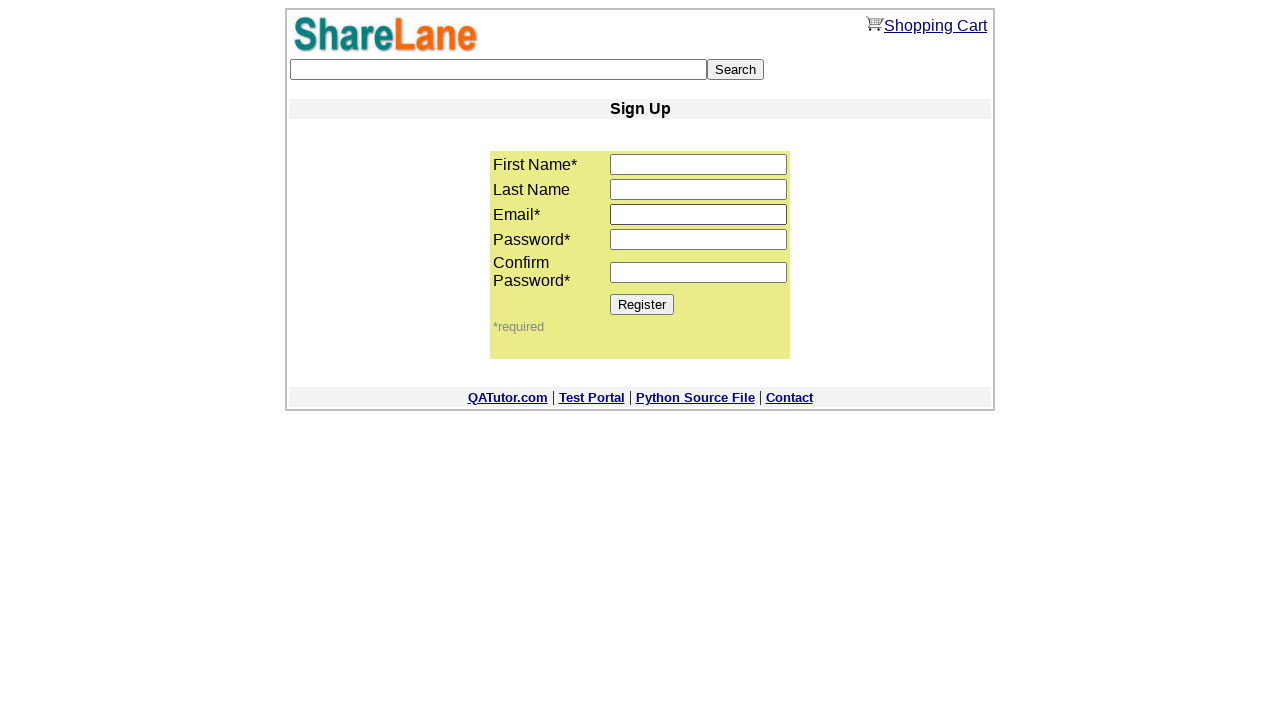